Navigates to anhtester.com homepage and clicks on the "API Testing" service card

Starting URL: https://anhtester.com

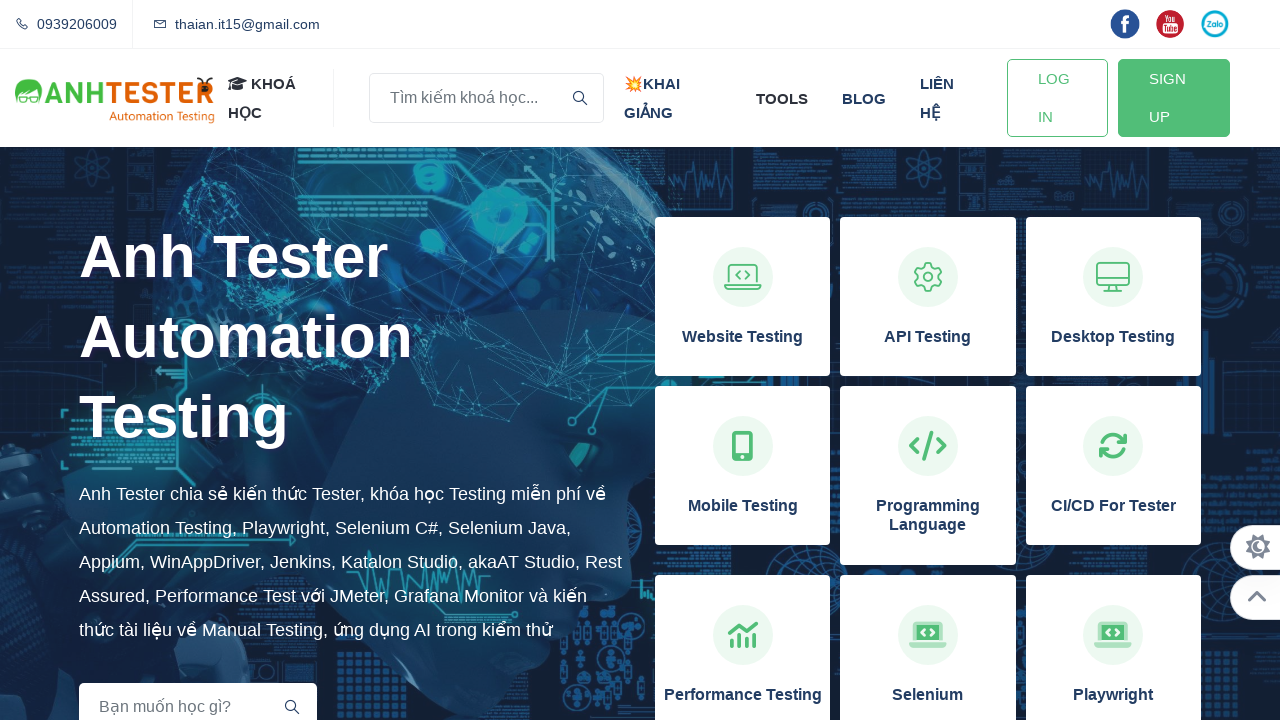

Clicked on the 'API Testing' service card at (928, 337) on xpath=//h3[normalize-space()='API Testing']
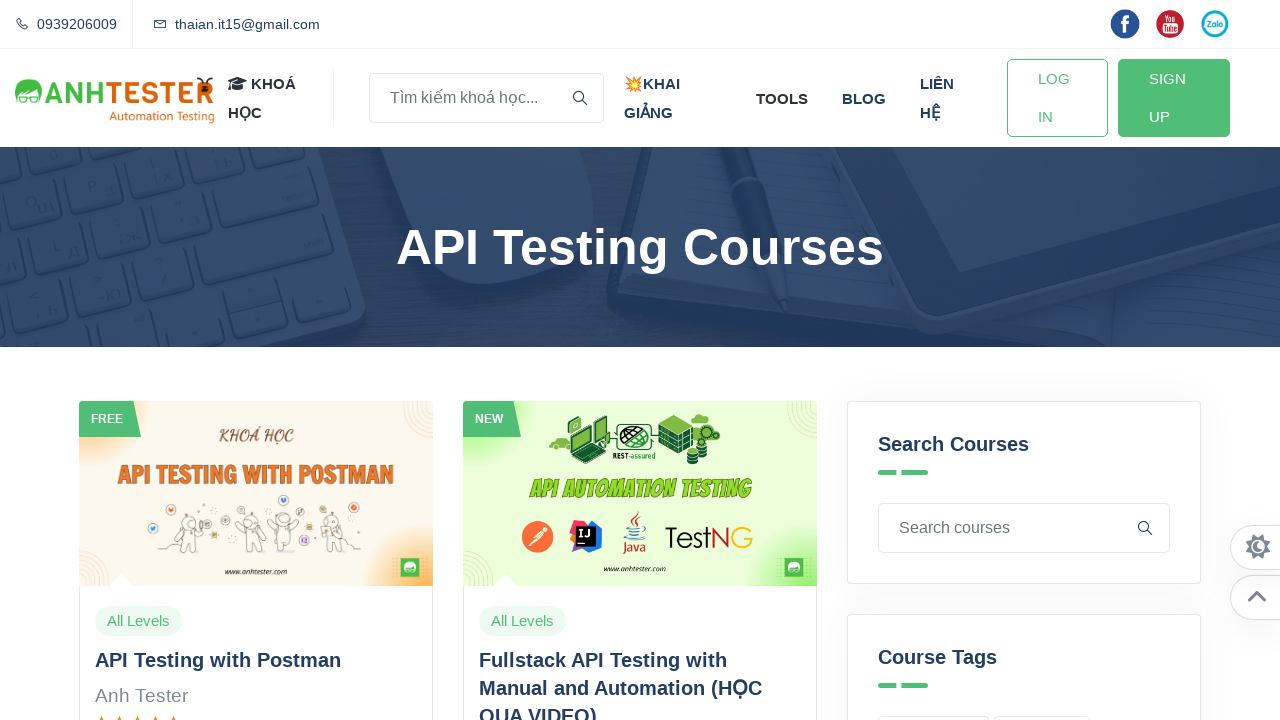

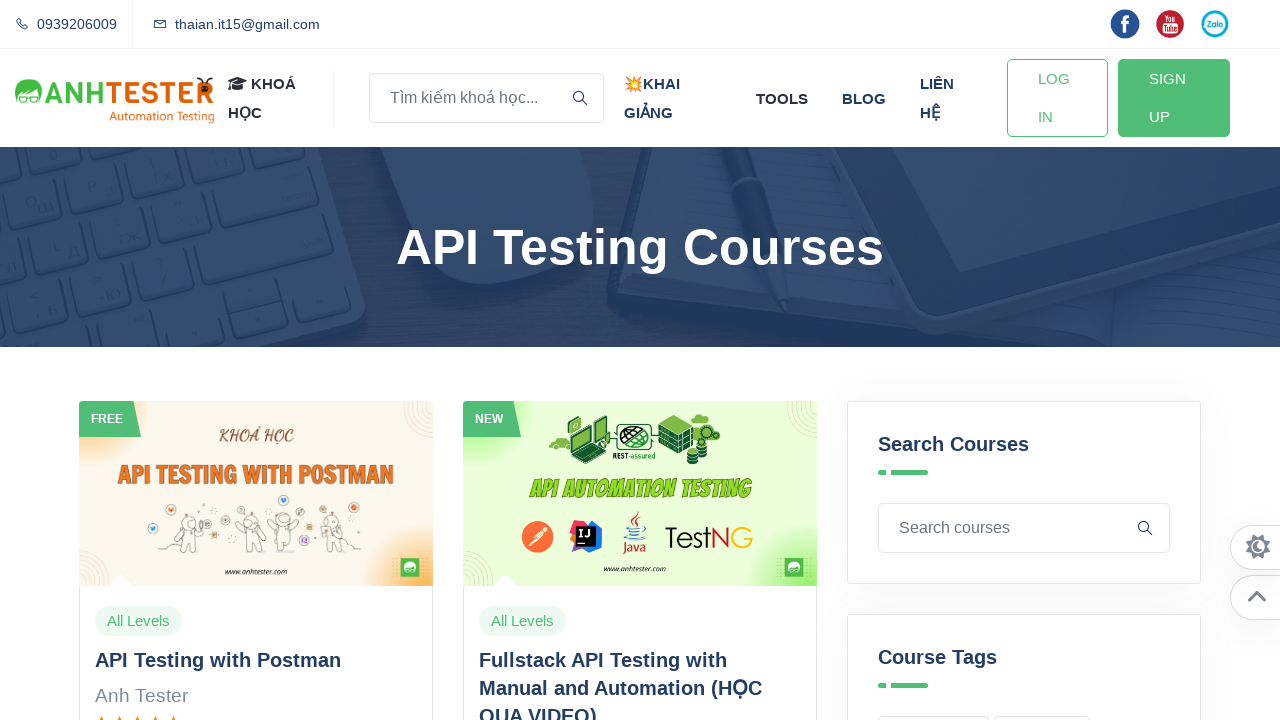